Tests the text box form on DemoQA by filling in name, email, current address, and permanent address fields, then submitting the form.

Starting URL: https://demoqa.com/elements

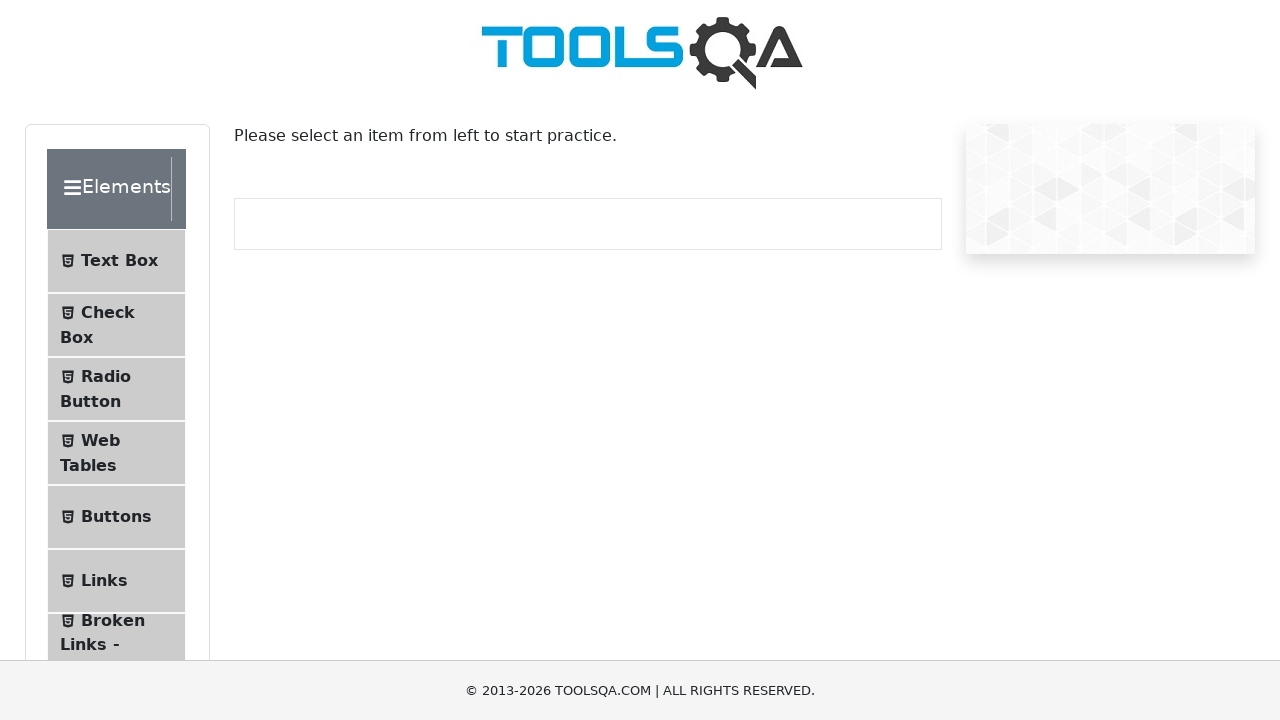

Clicked on Text Box menu item at (116, 261) on xpath=//*[@id='item-0']
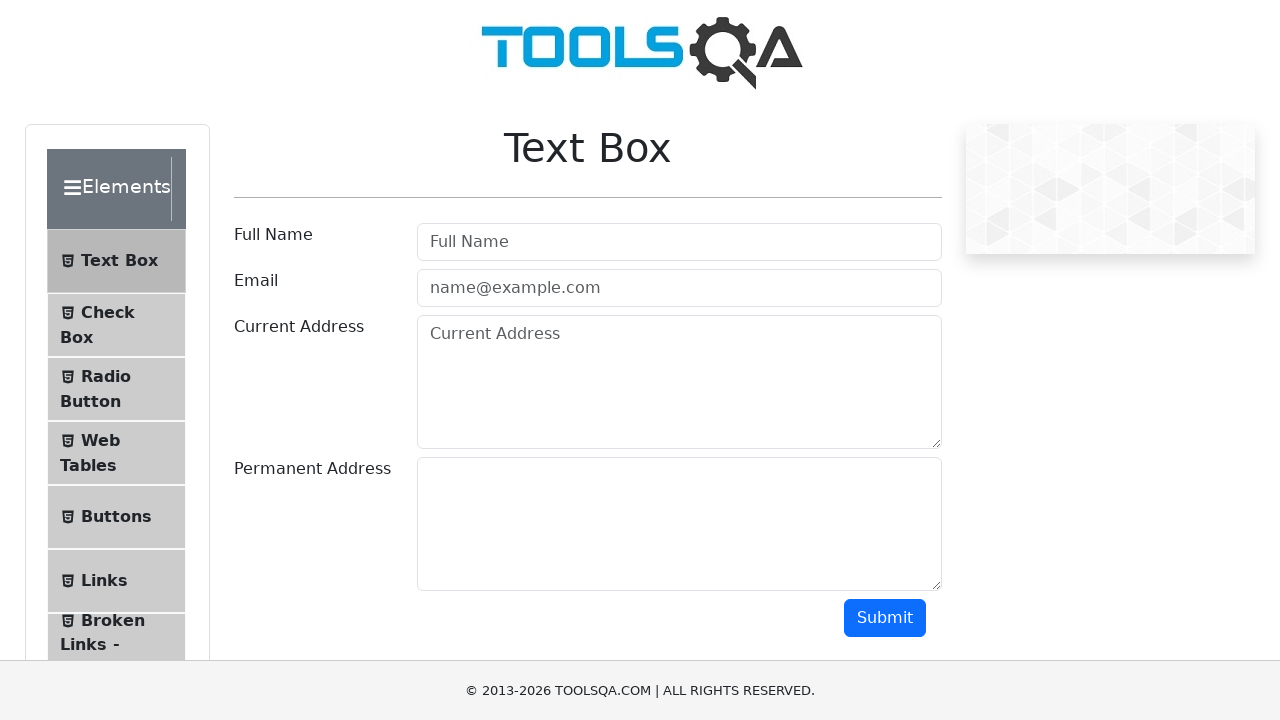

Filled in full name field with 'John Smith' on #userName
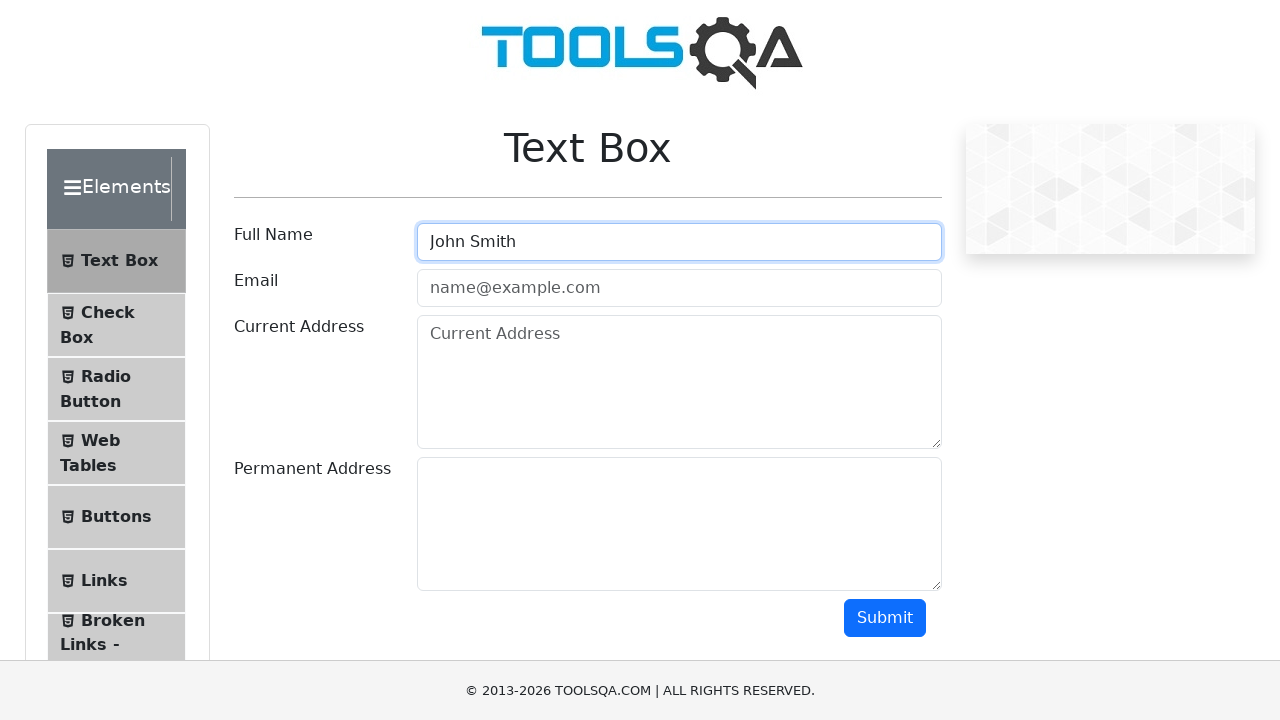

Filled in email field with 'john.smith@example.com' on #userEmail
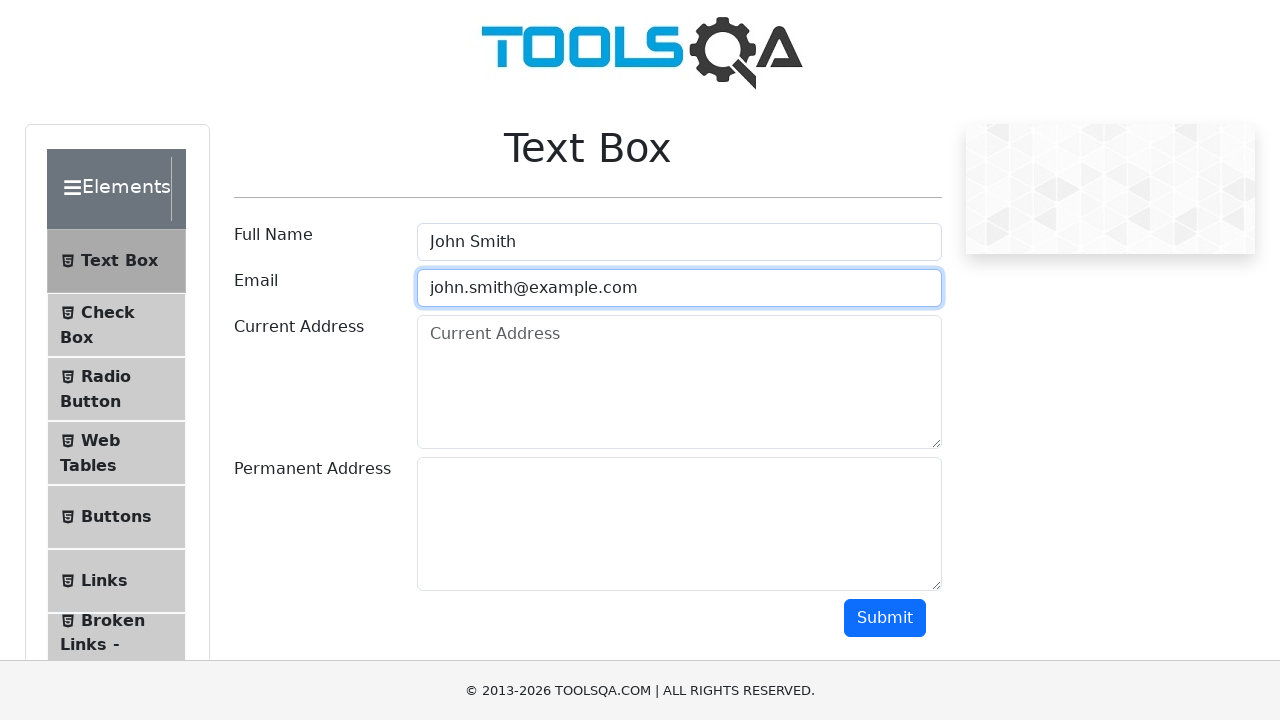

Filled in current address field with 'bangalore' on #currentAddress
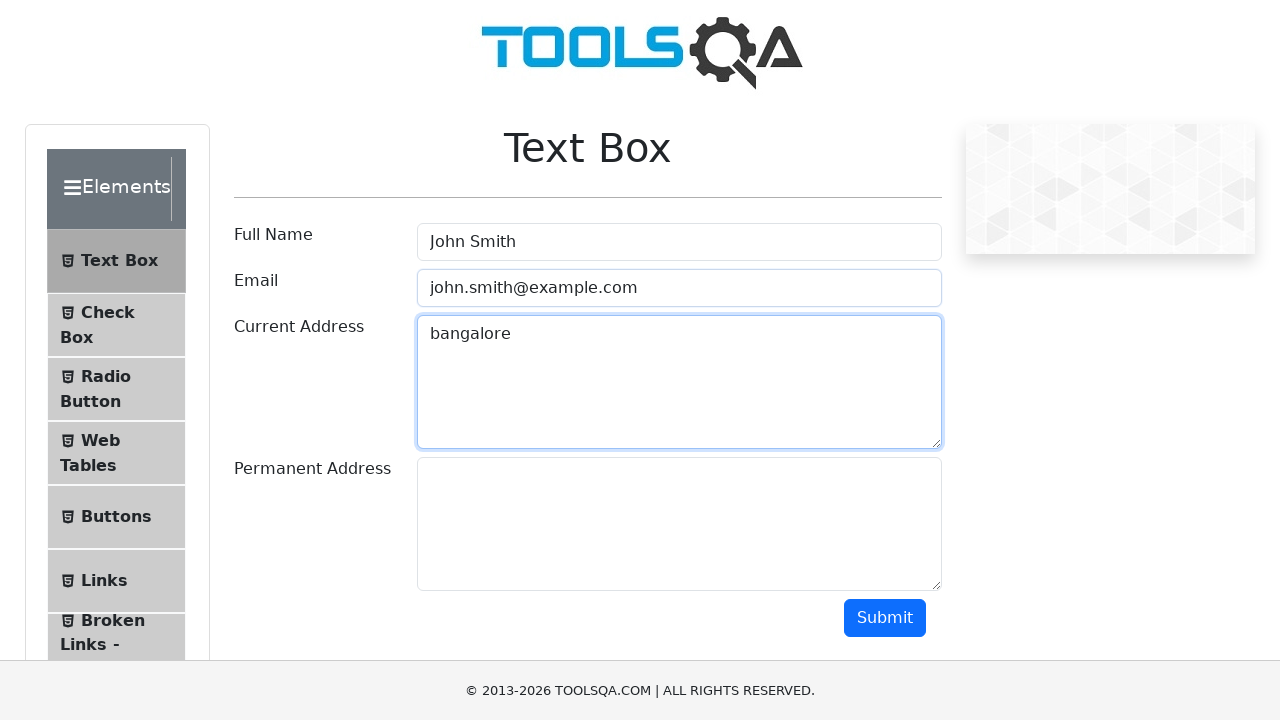

Filled in permanent address field with 'chennai' on #permanentAddress
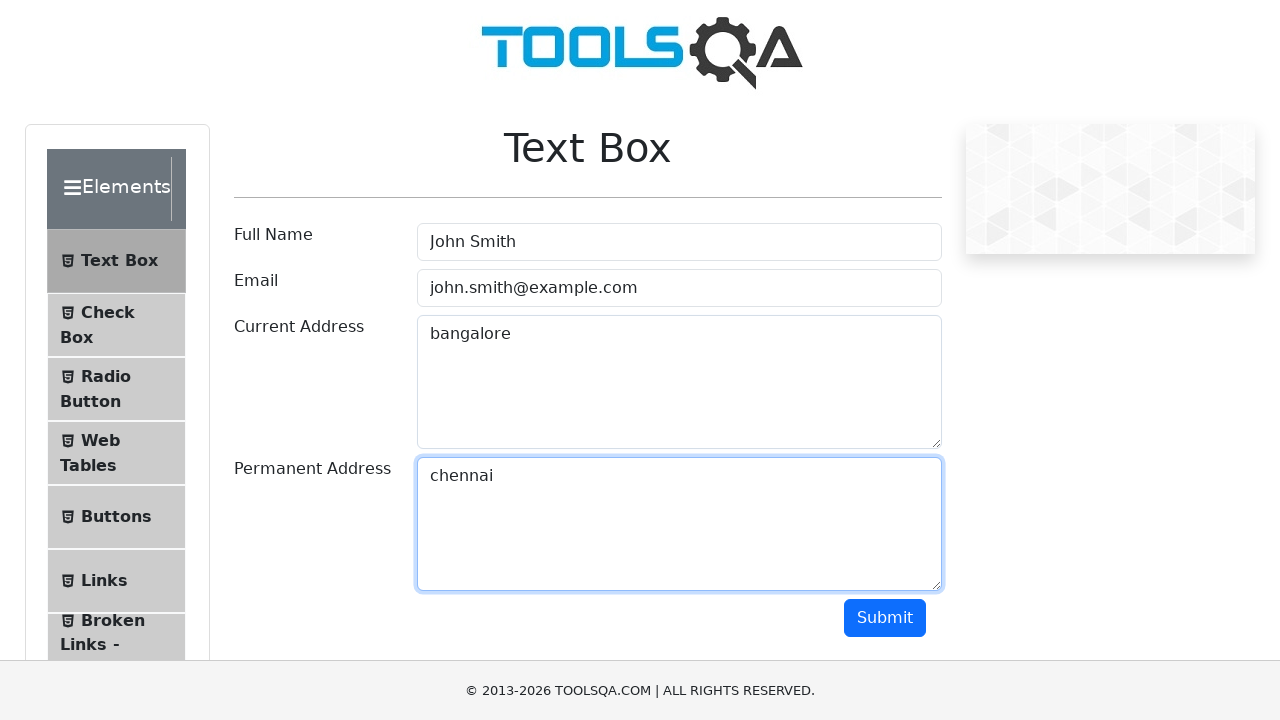

Scrolled submit button into view
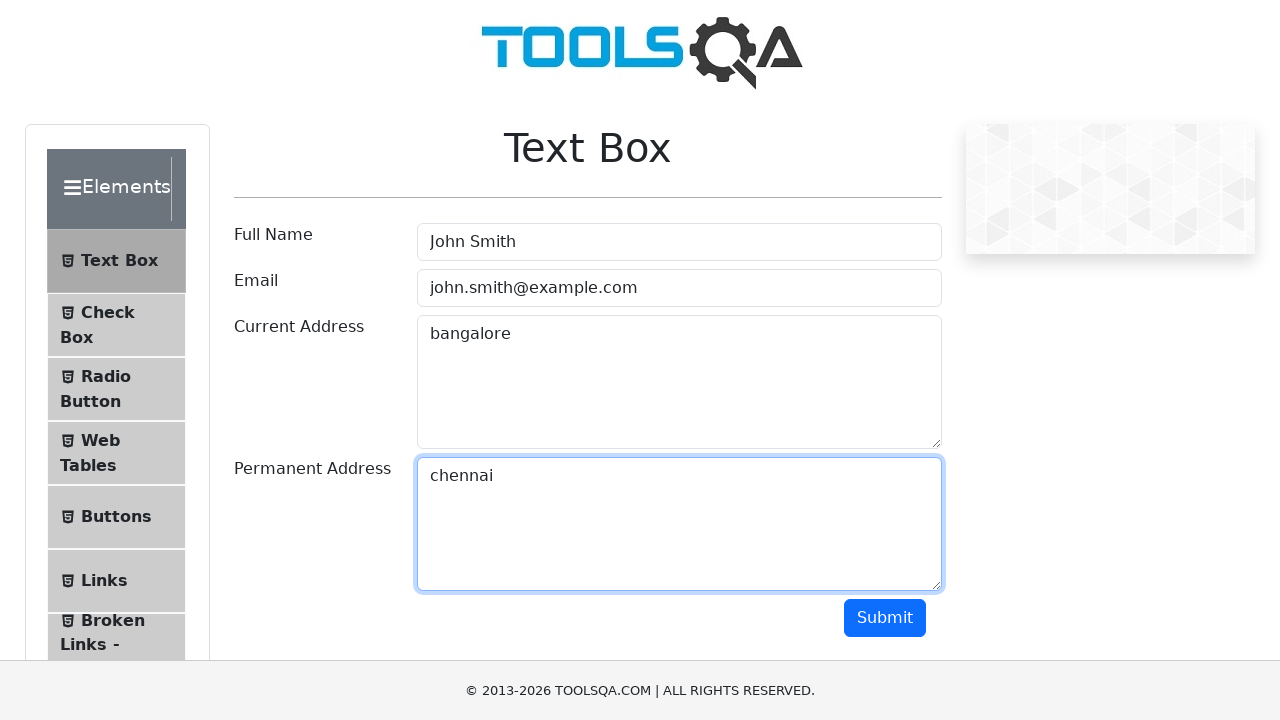

Clicked submit button to submit the form at (885, 618) on #submit
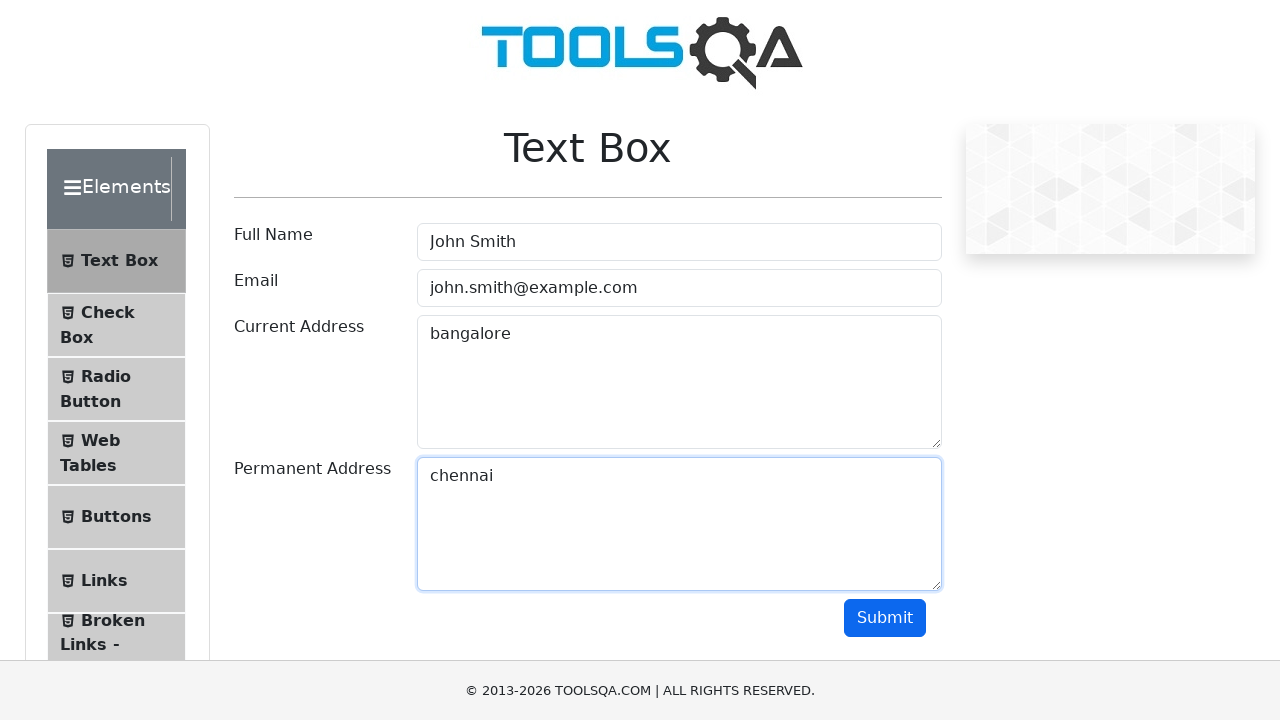

Form output section loaded and visible
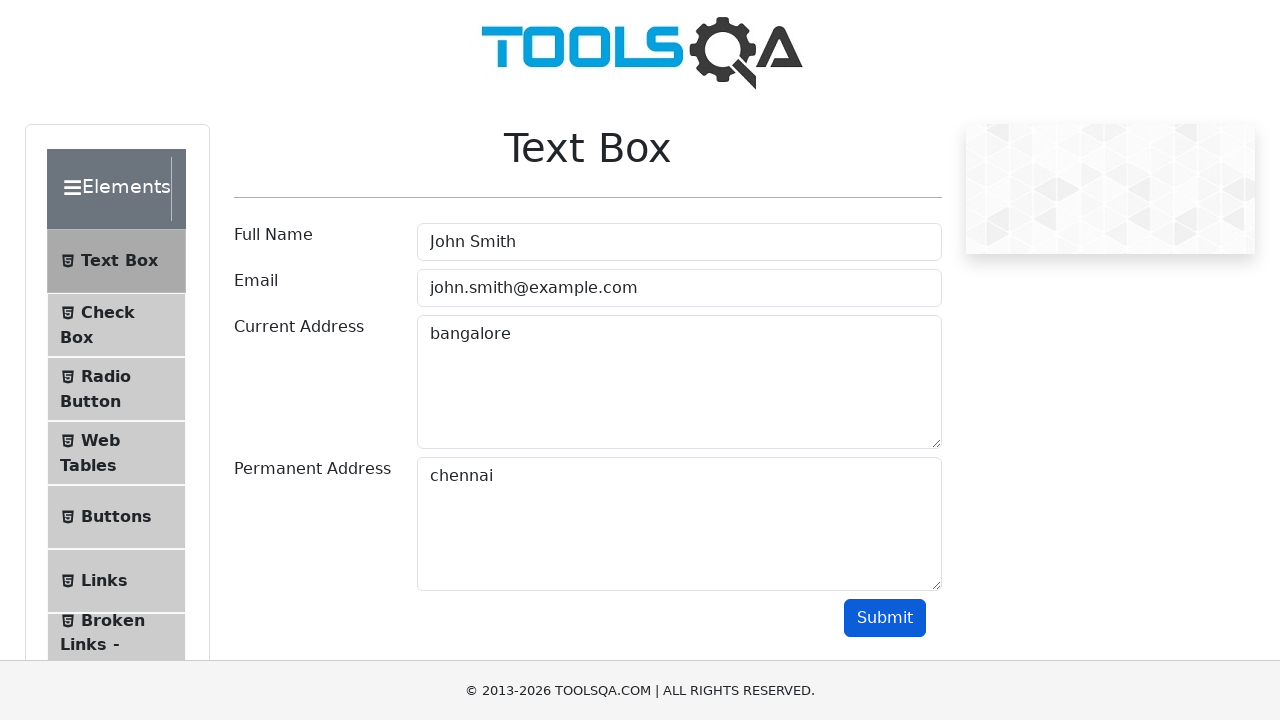

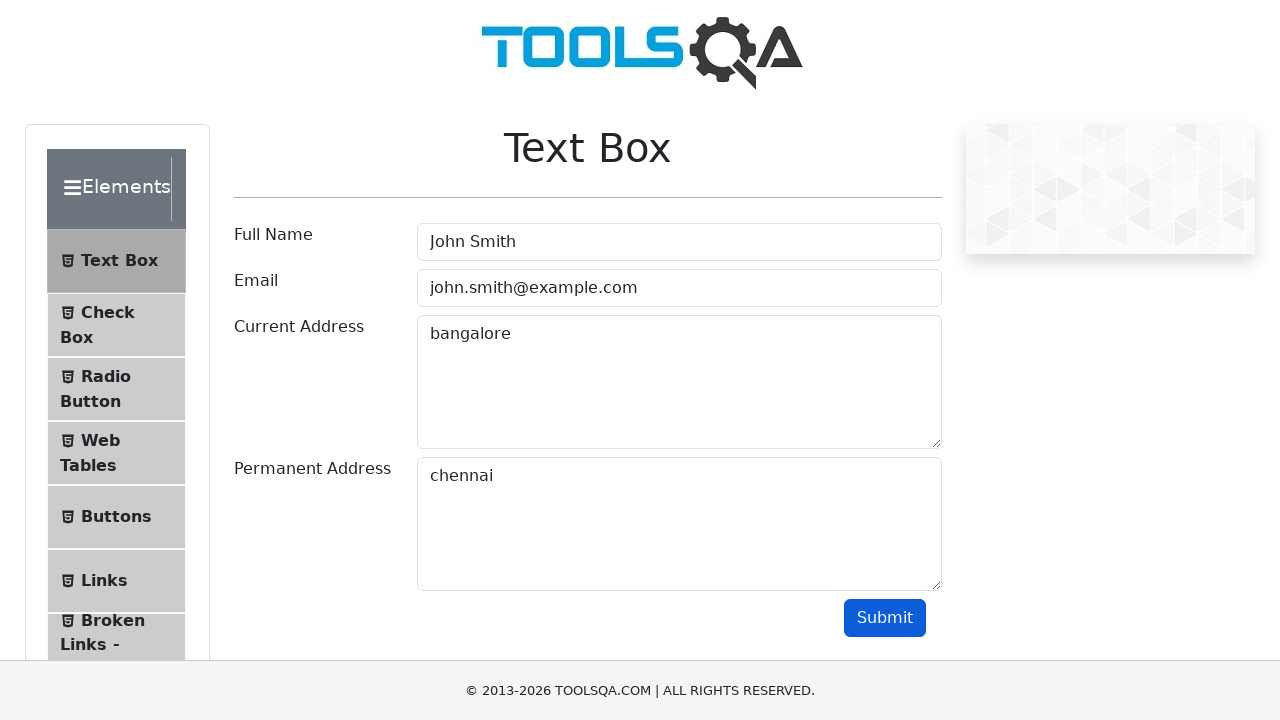